Tests JavaScript confirm dialog handling by entering a name in a text field, triggering a confirm alert, and dismissing it.

Starting URL: https://www.rahulshettyacademy.com/AutomationPractice/

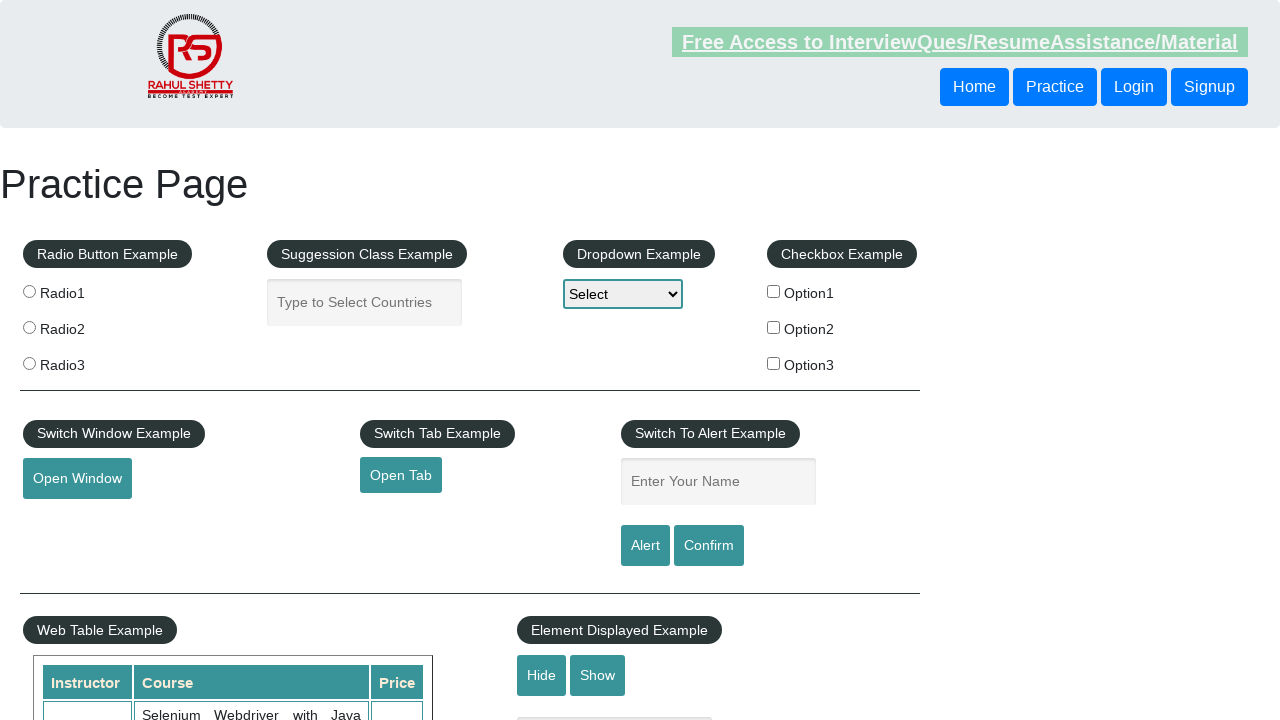

Filled name field with 'Raj' on #name
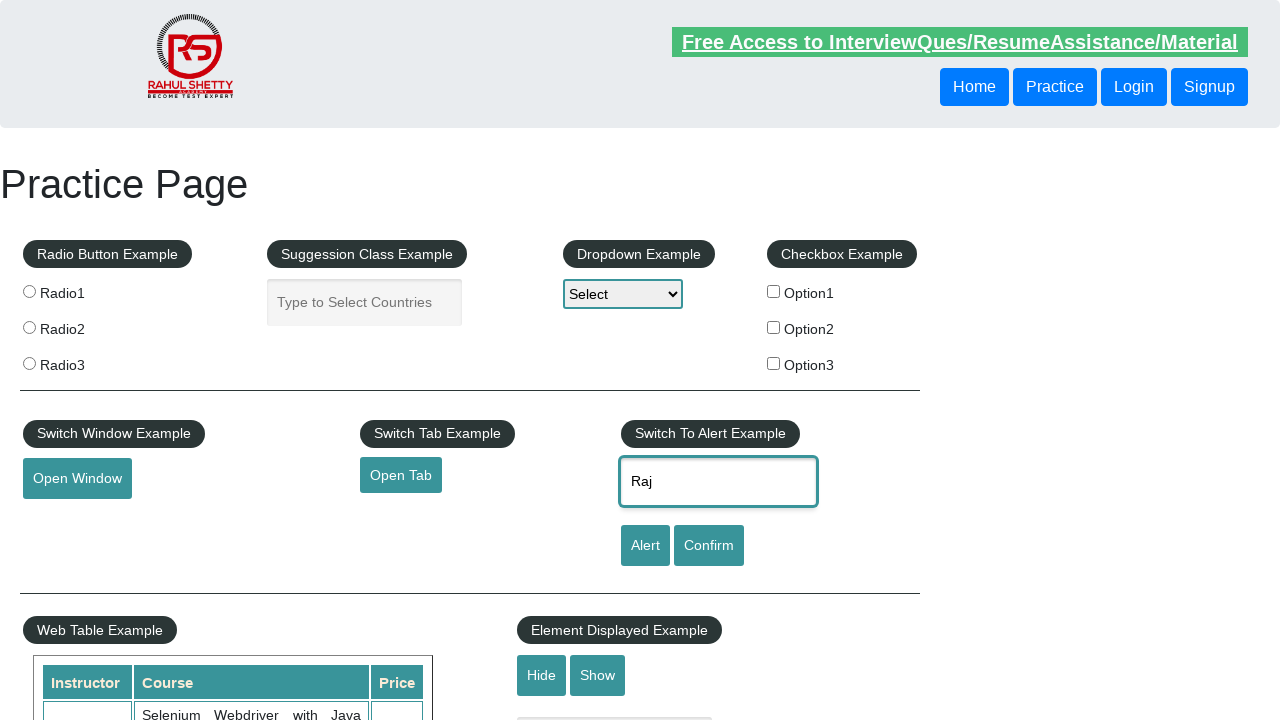

Clicked confirm button to trigger alert at (709, 546) on #confirmbtn
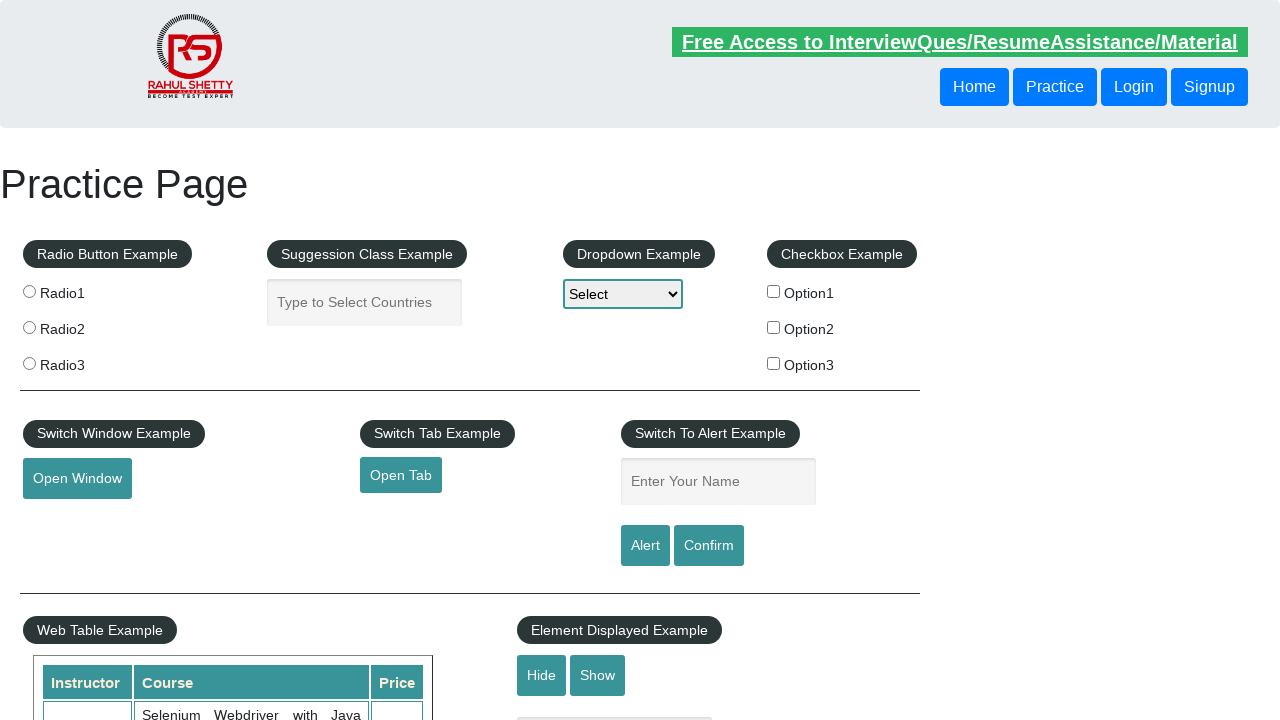

Set up initial dialog handler to dismiss alerts
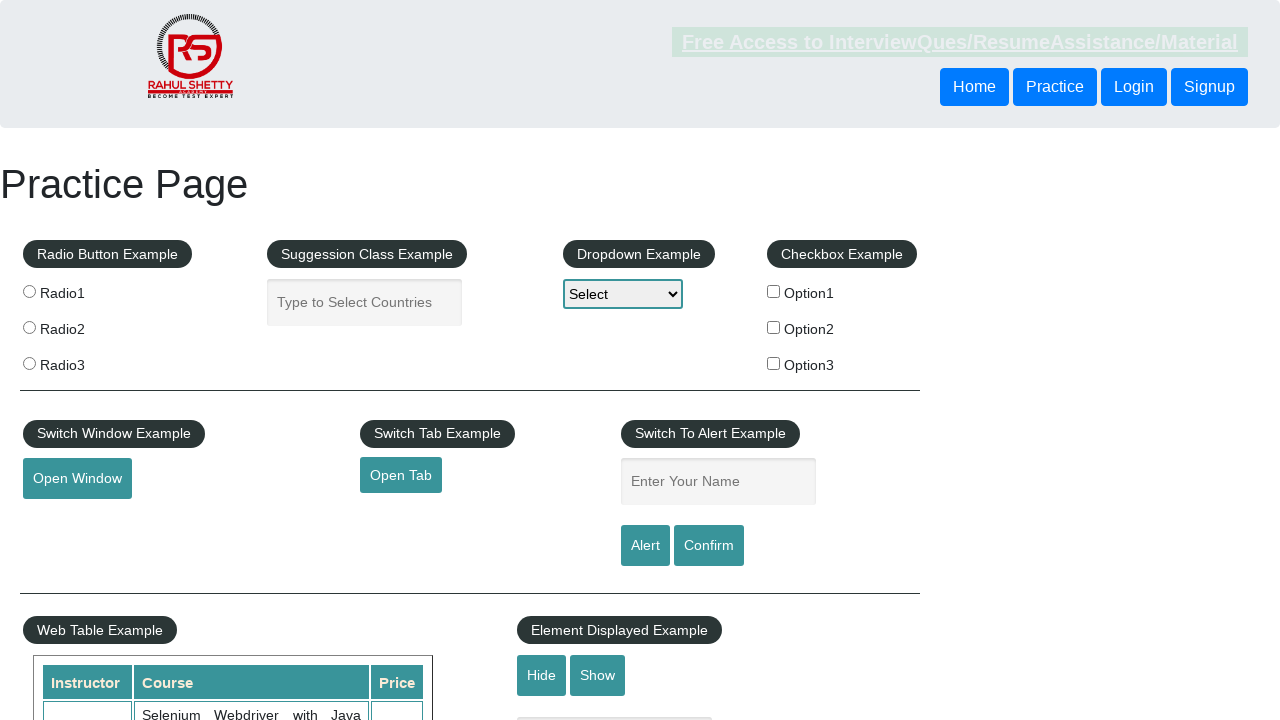

Refilled name field with 'Raj' on #name
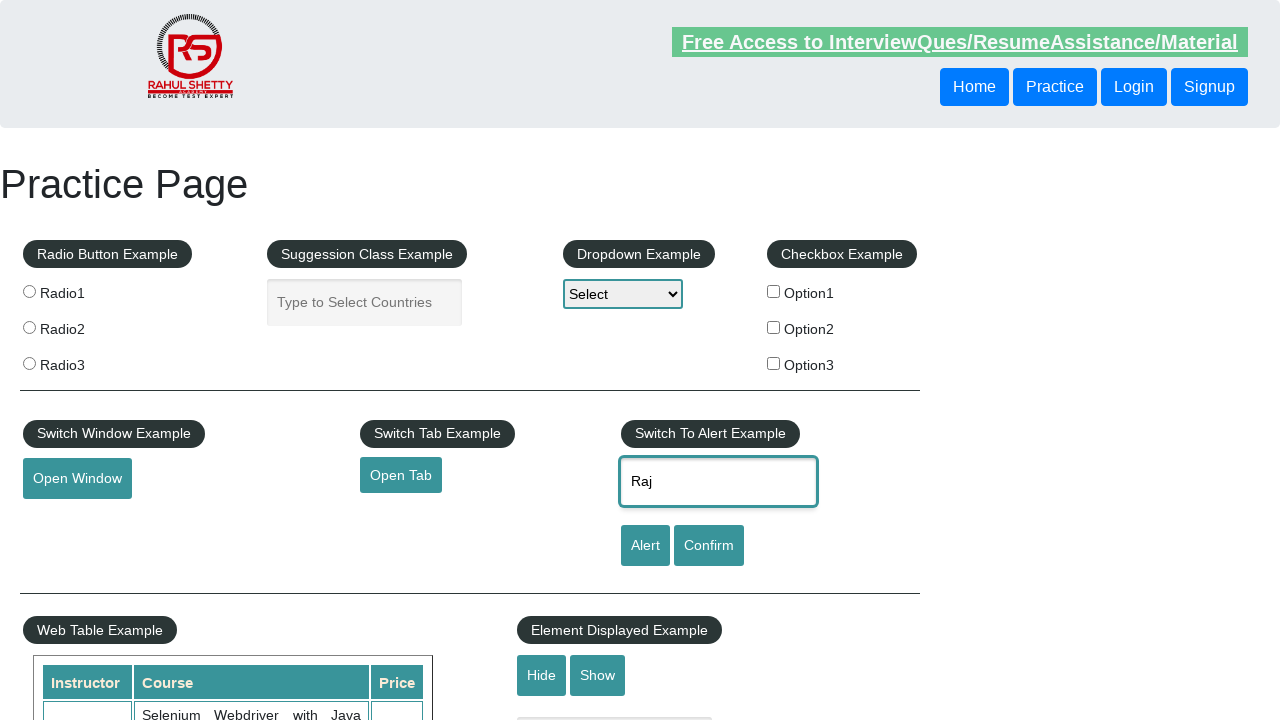

Registered custom dialog handler to print and dismiss alerts
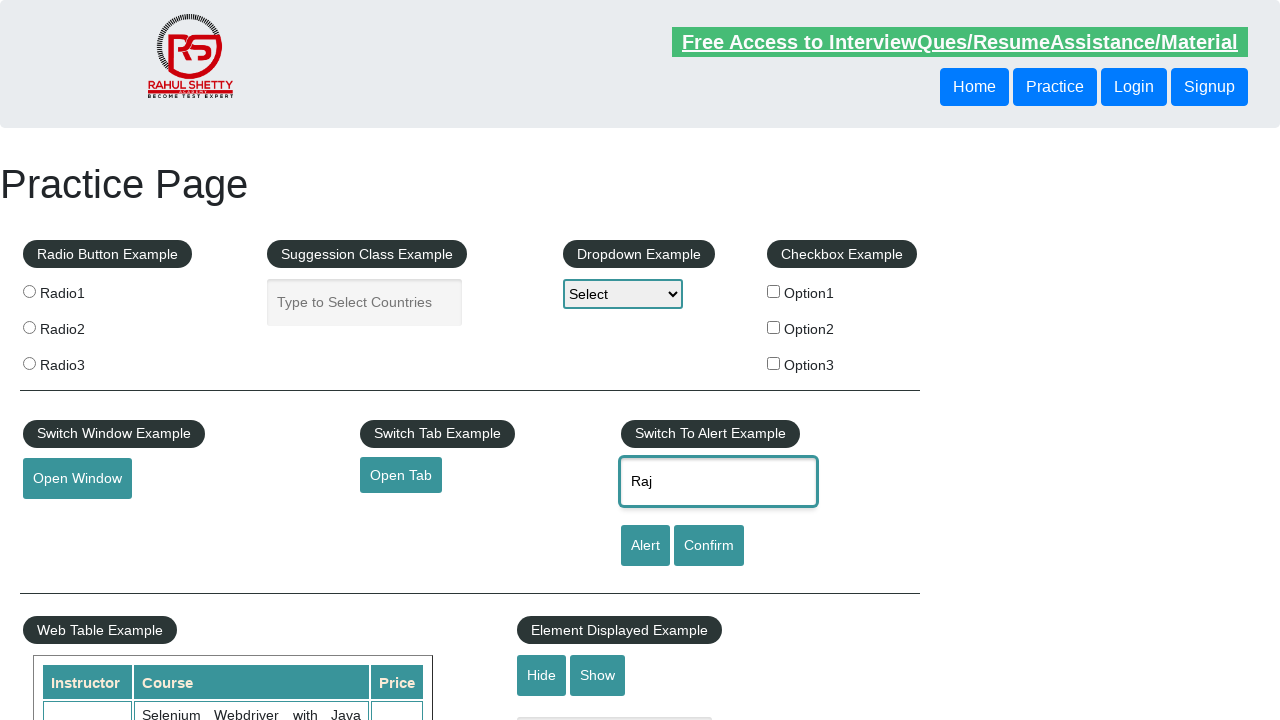

Clicked confirm button to trigger confirm dialog at (709, 546) on #confirmbtn
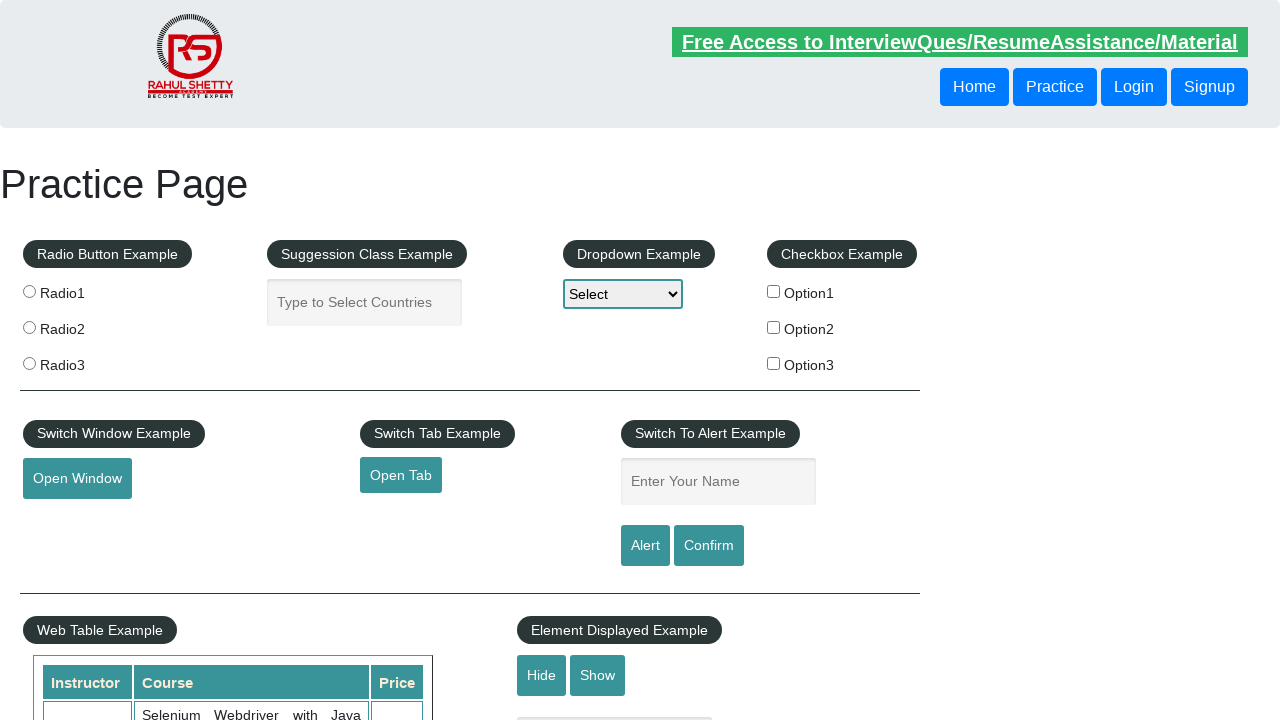

Waited 1000ms for dialog to be handled
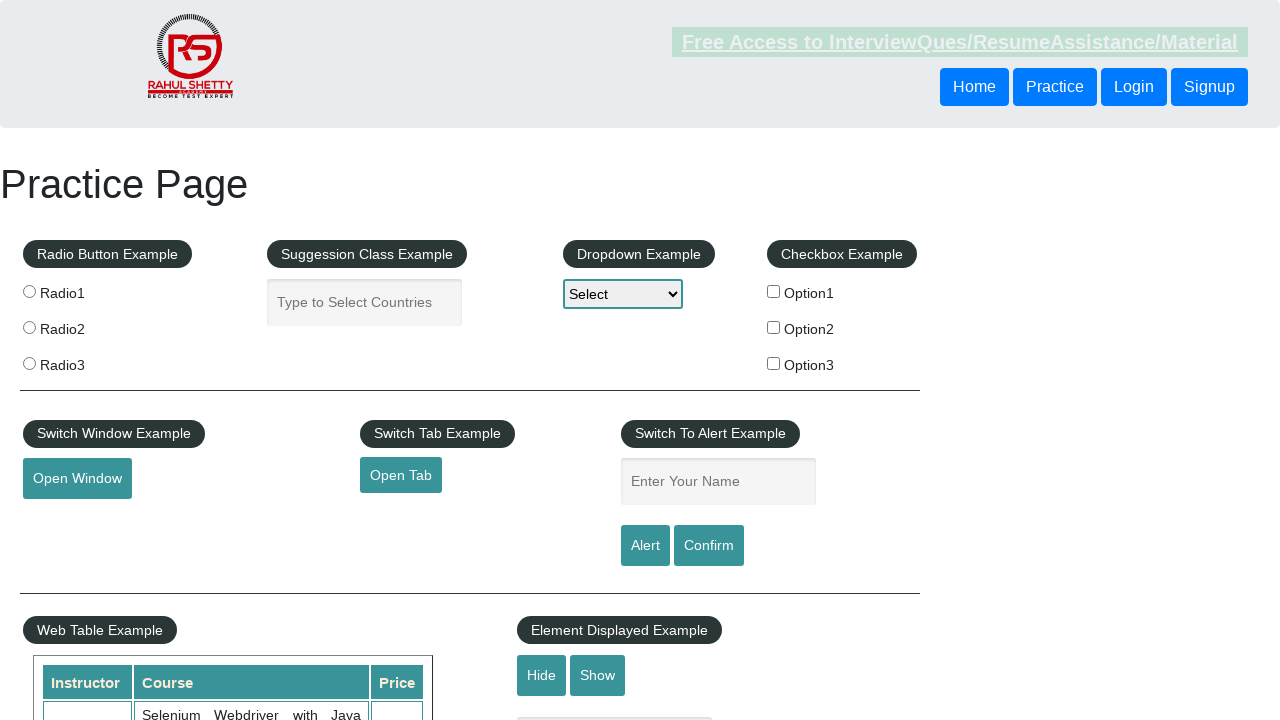

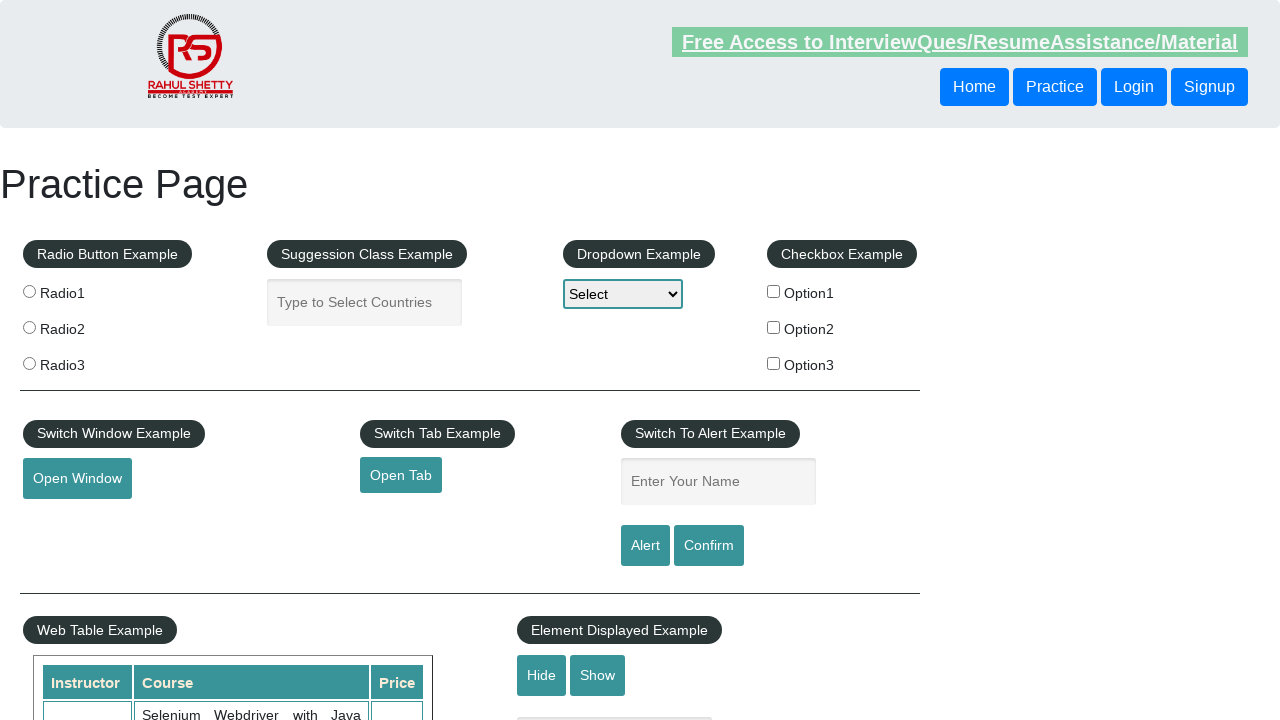